Tests window handle functionality by verifying text and title on the main page, clicking a link to open a new window, switching to the new window to verify its content, then switching back to the original window to verify its title.

Starting URL: https://the-internet.herokuapp.com/windows

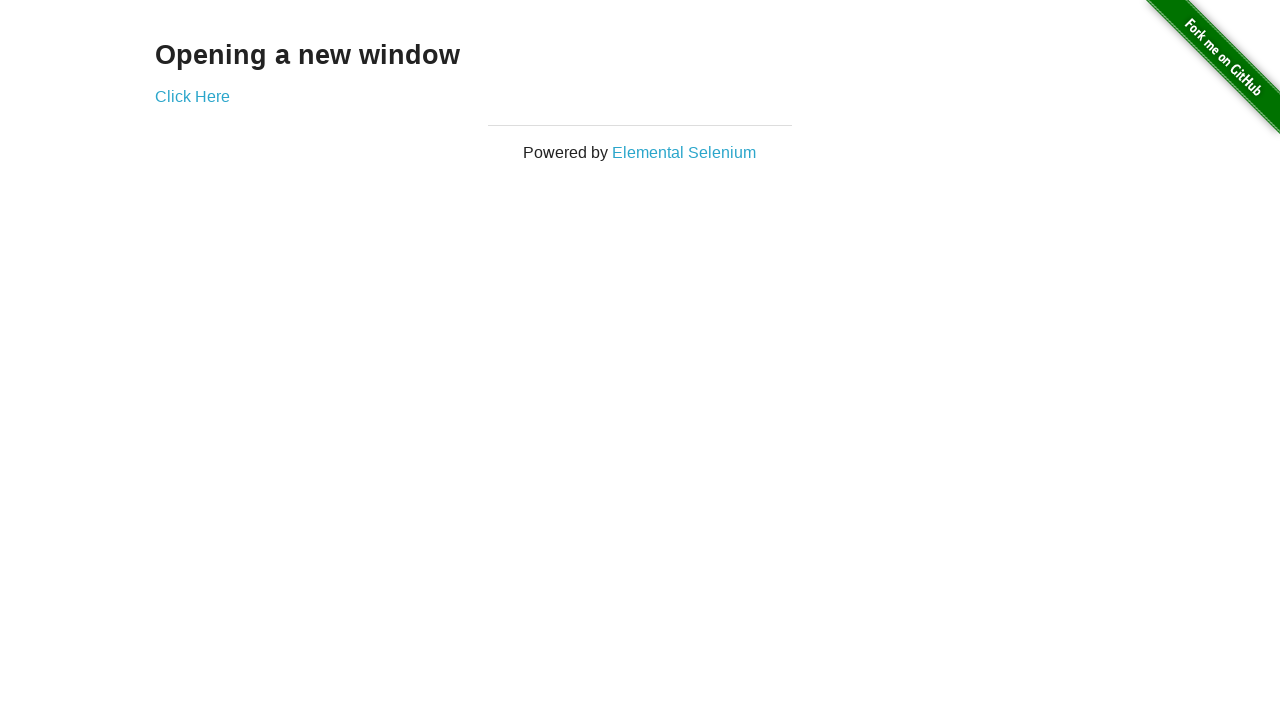

Retrieved heading text from main page
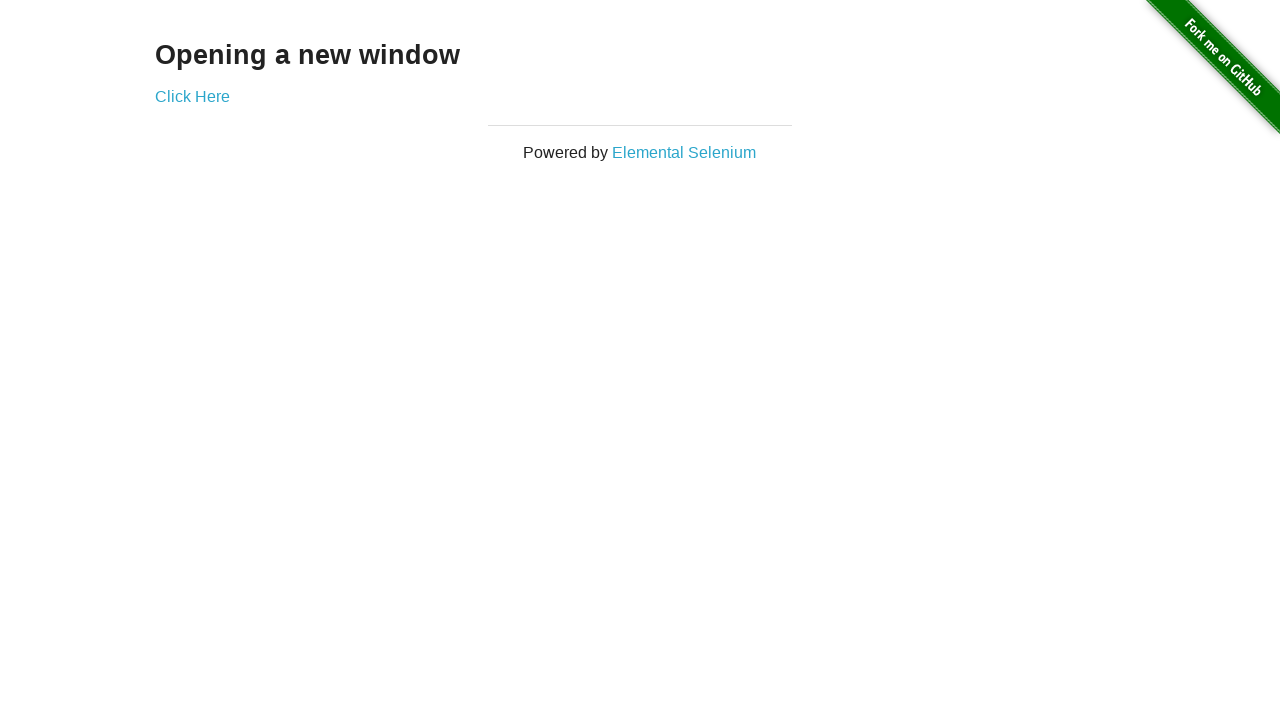

Verified main page heading is 'Opening a new window'
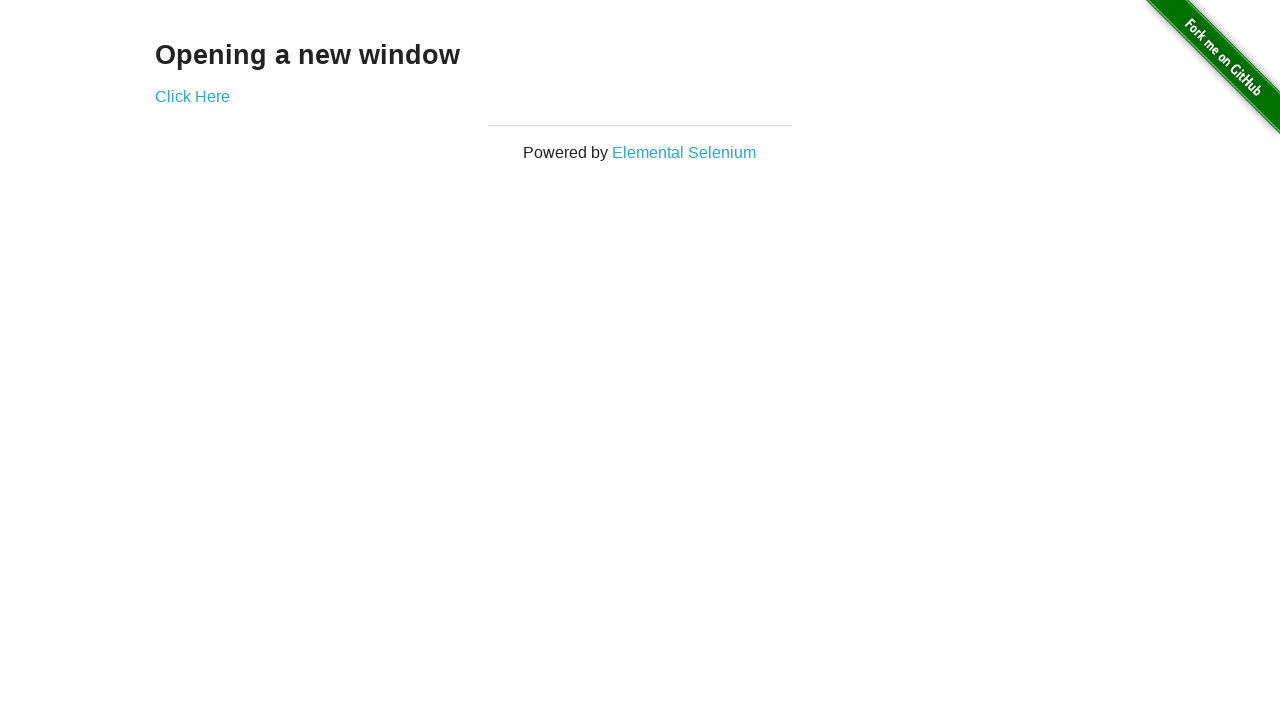

Verified main page title is 'The Internet'
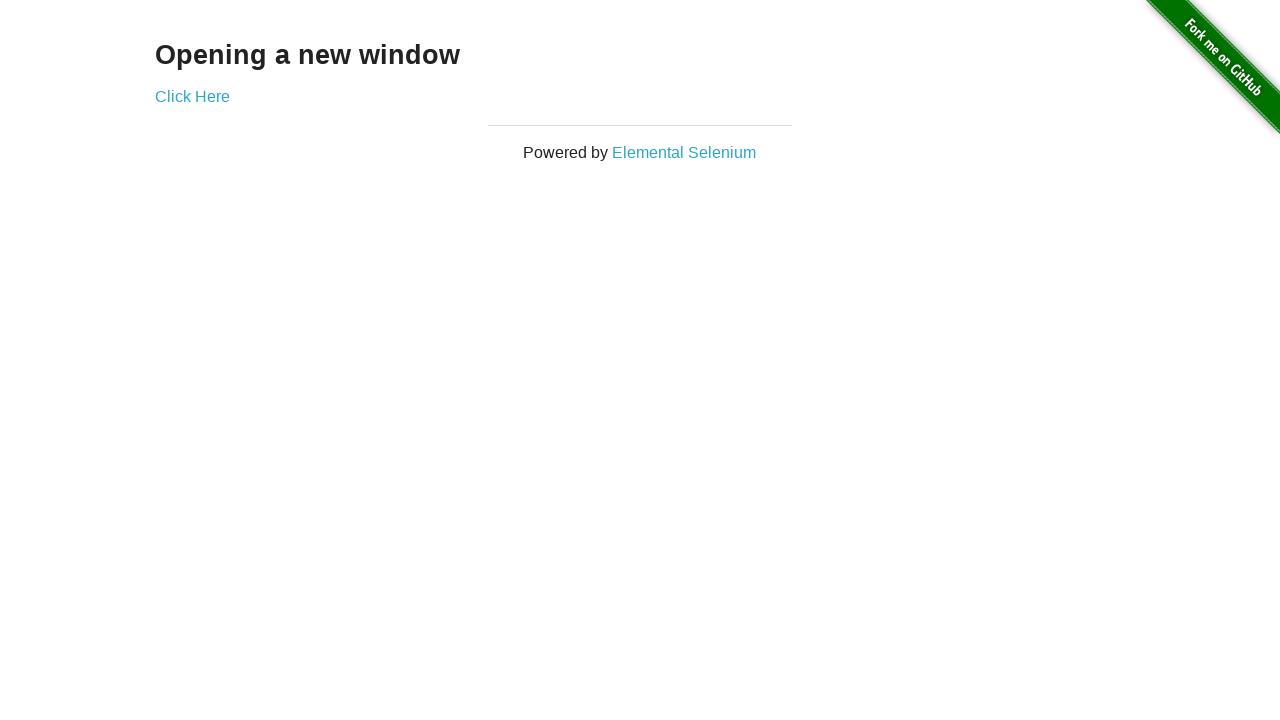

Clicked 'Click Here' link to open new window at (192, 96) on text=Click Here
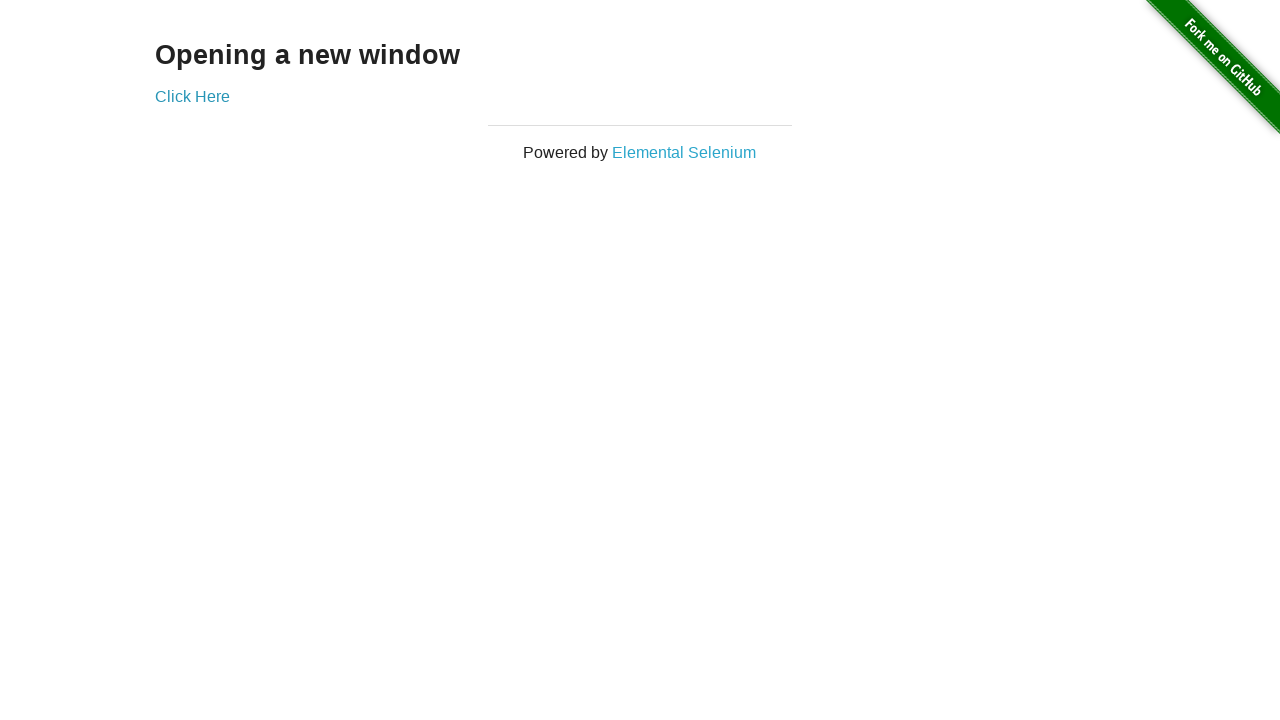

New window opened and reference obtained
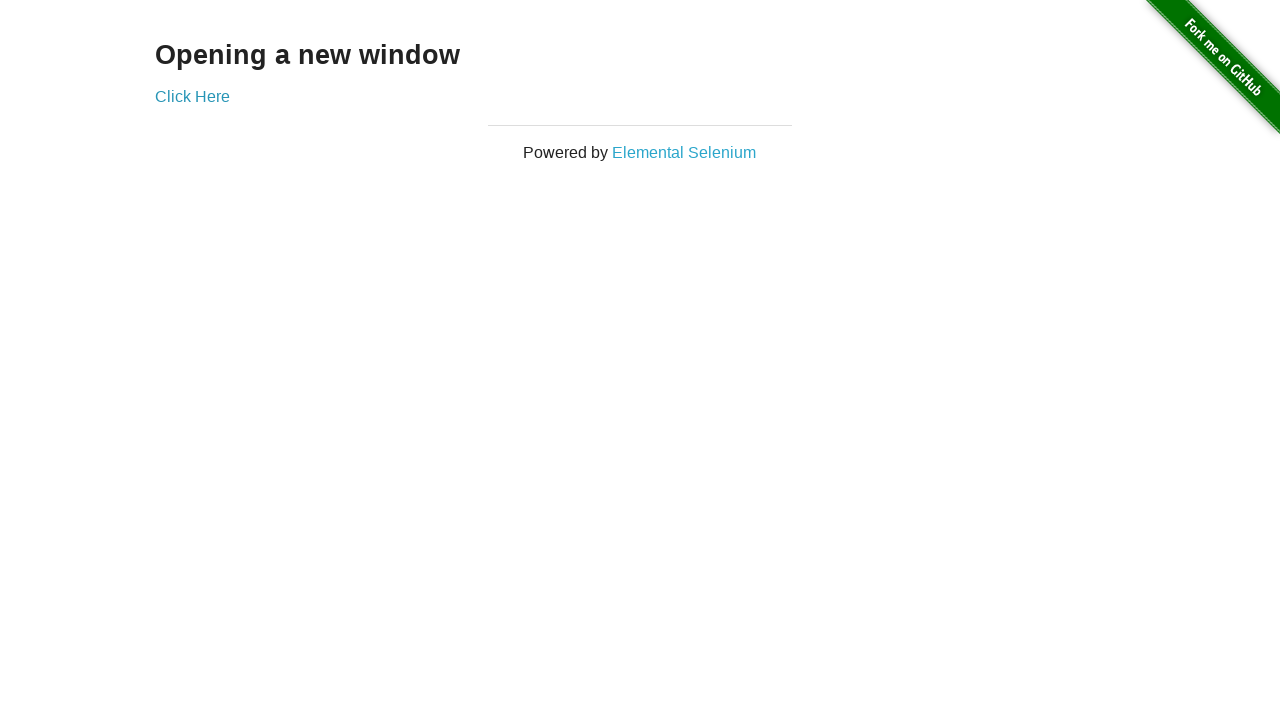

New page loaded completely
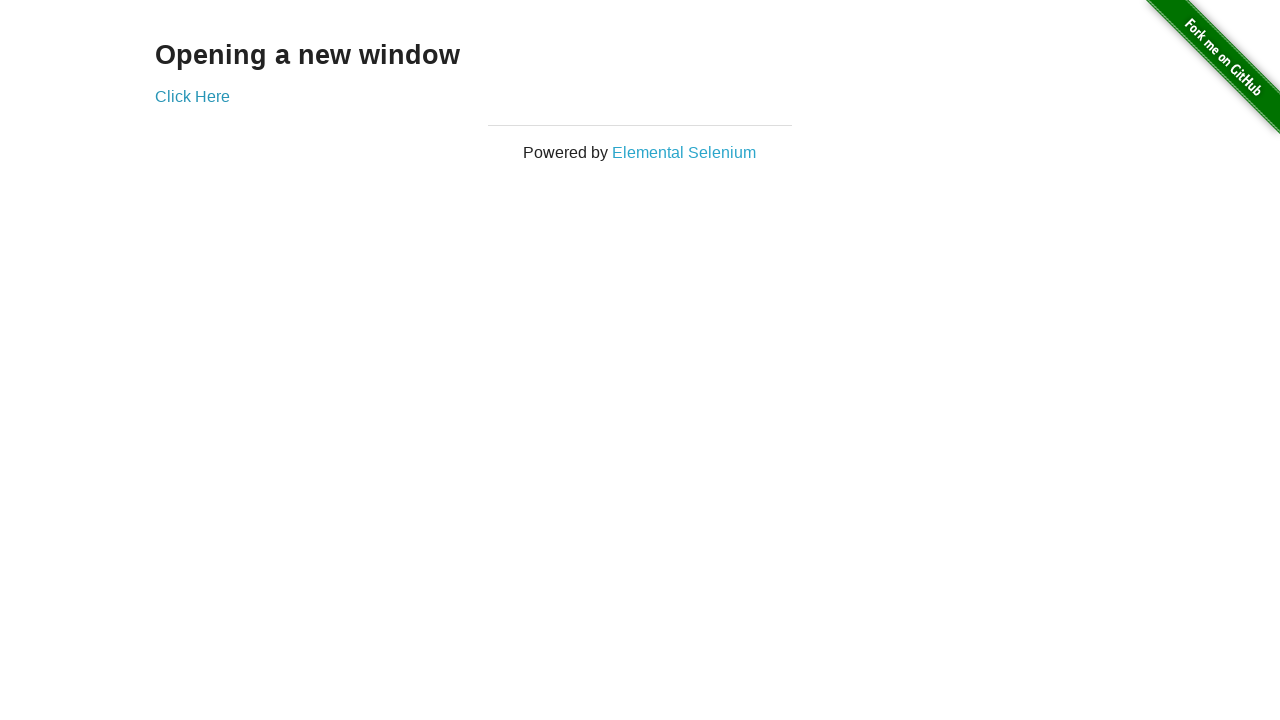

Verified new window title is 'New Window'
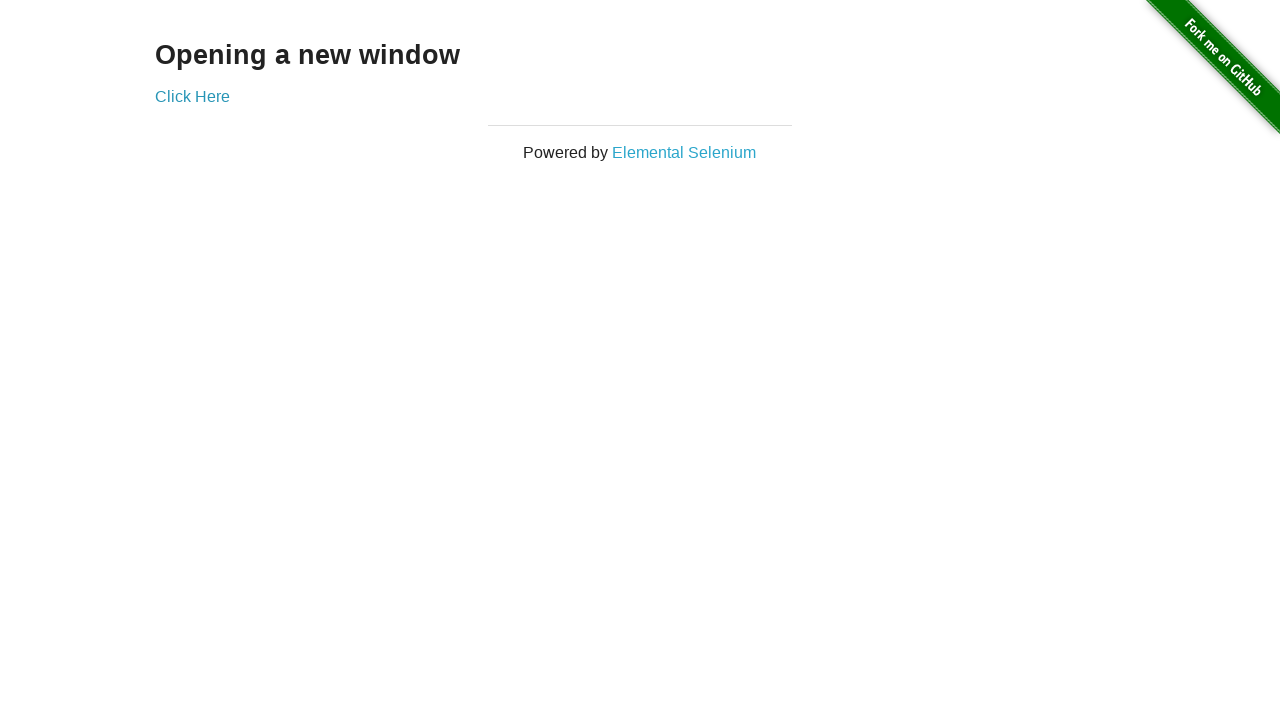

Retrieved heading text from new window
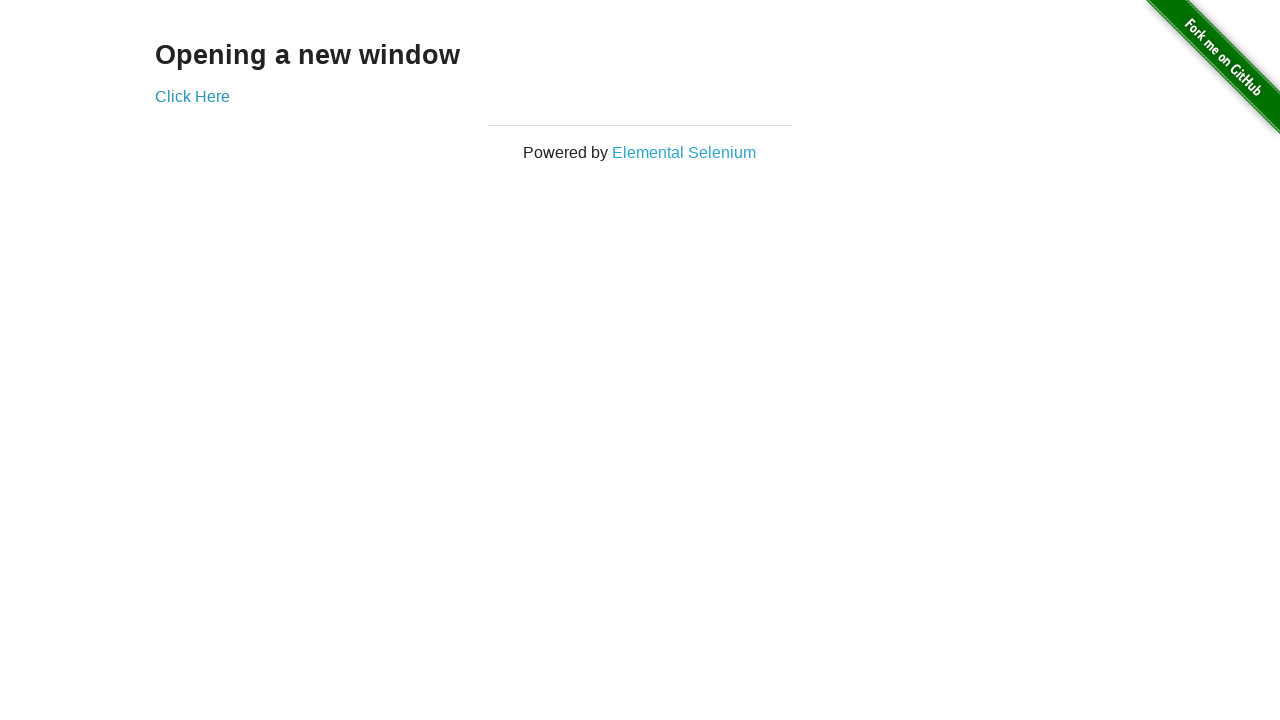

Verified new window heading is 'New Window'
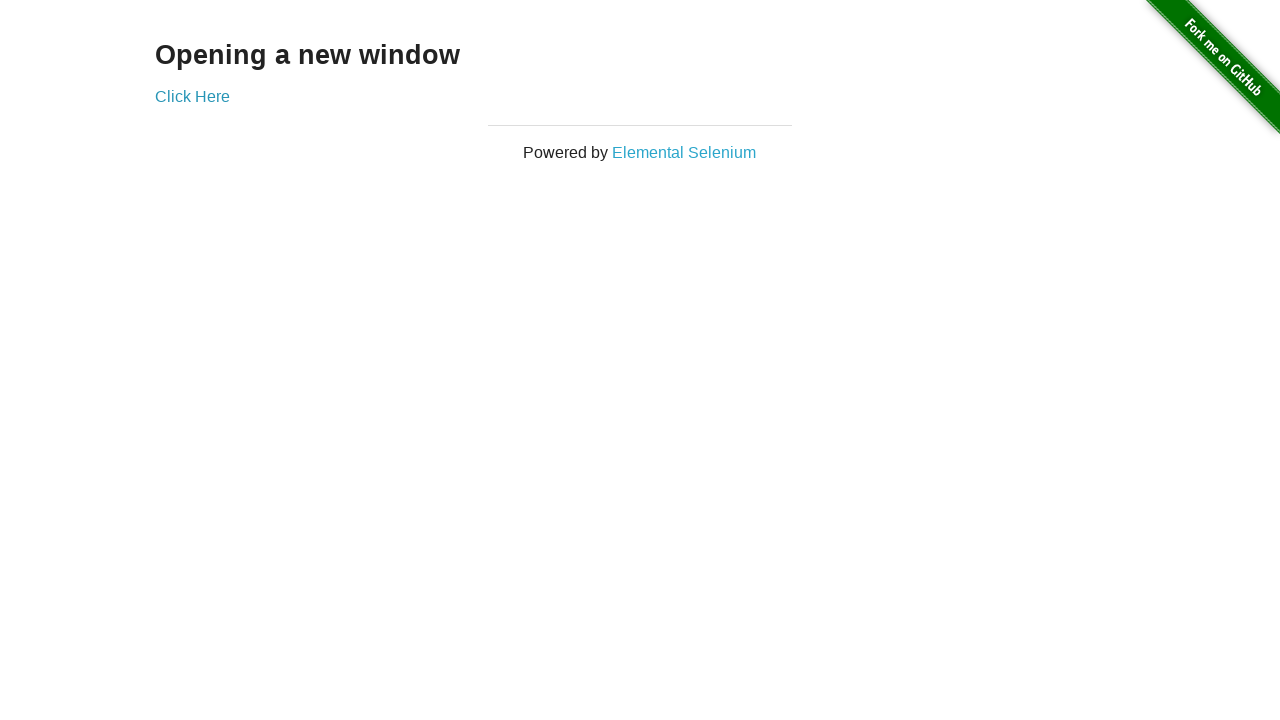

Switched back to original window
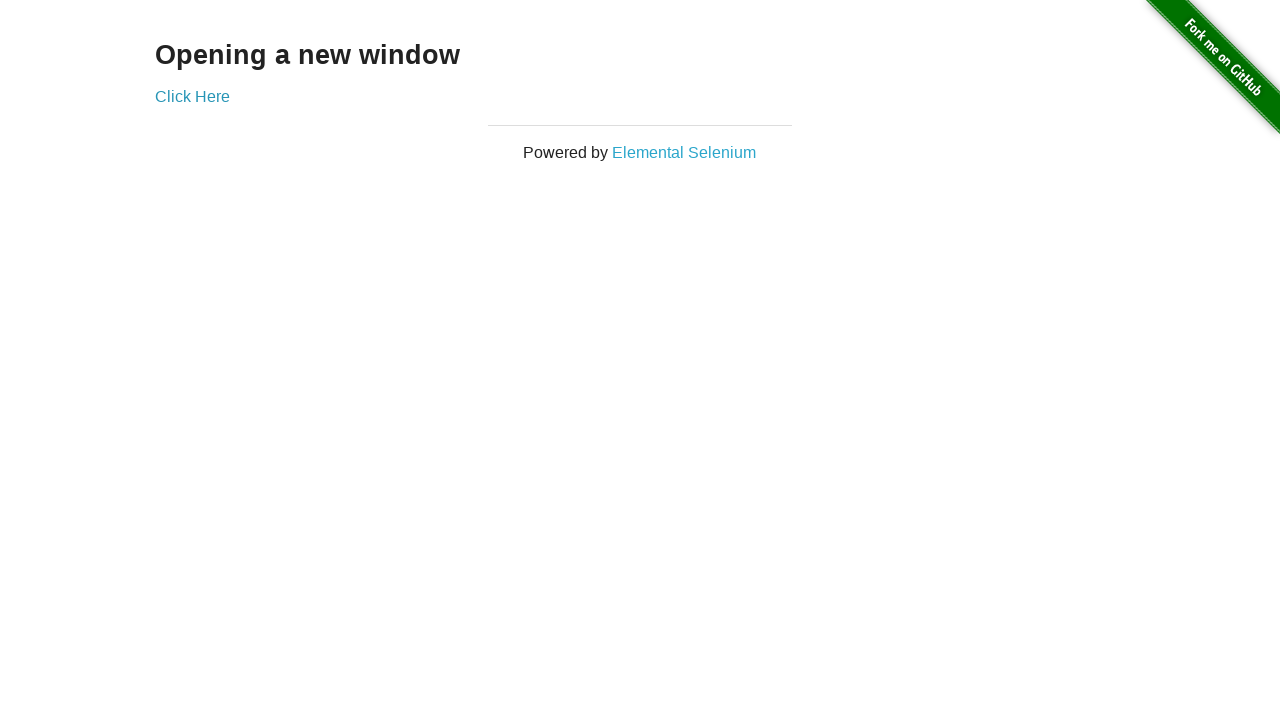

Verified original window title is still 'The Internet'
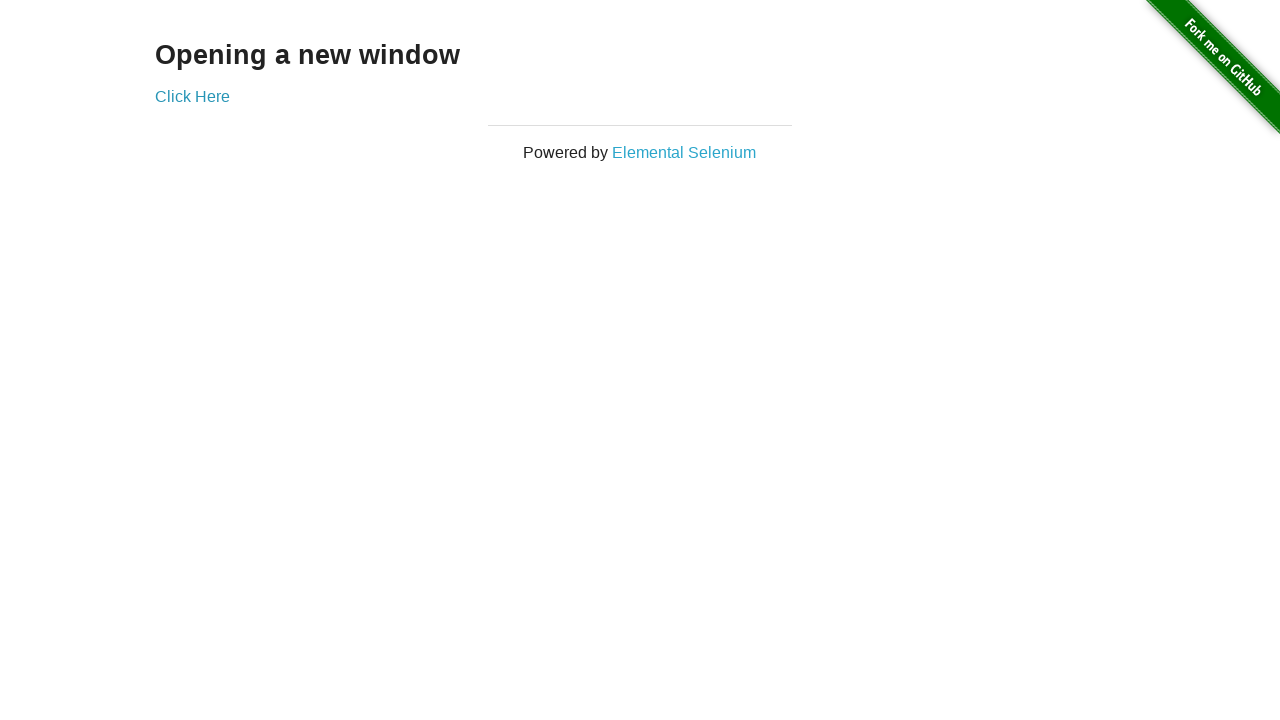

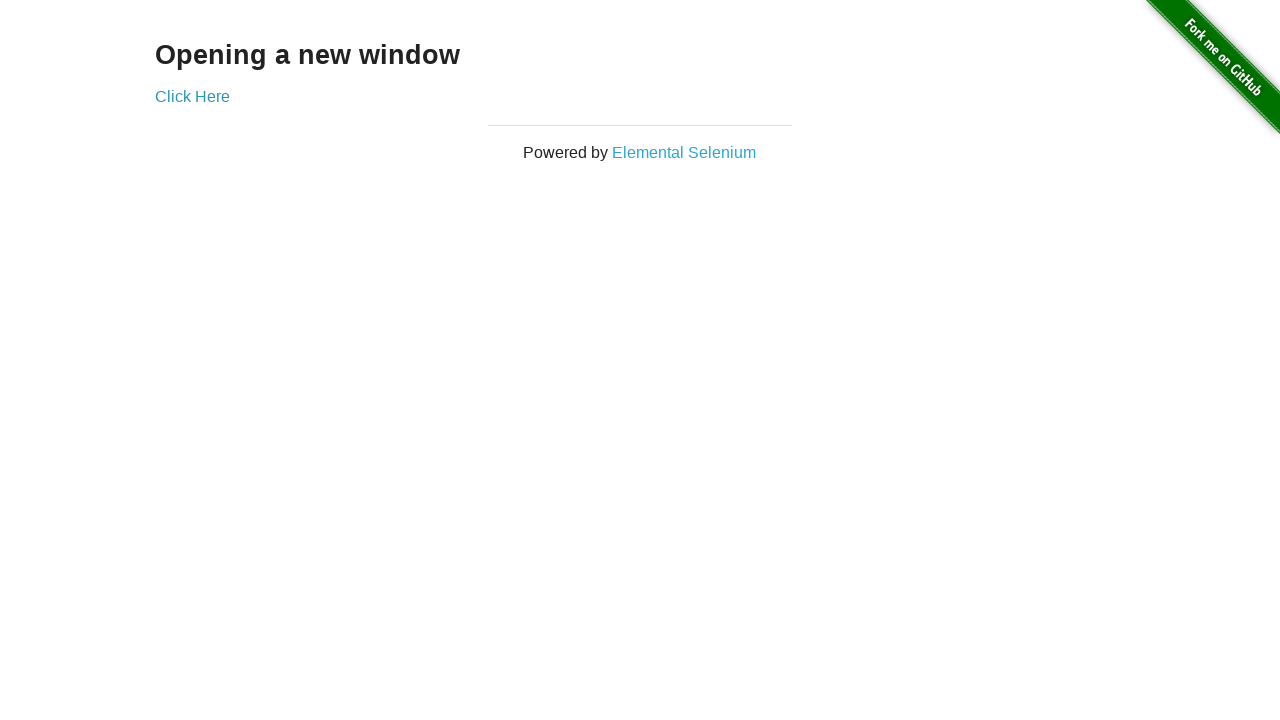